Tests hover functionality by hovering over the second figure and verifying the user details appear

Starting URL: https://the-internet.herokuapp.com/hovers

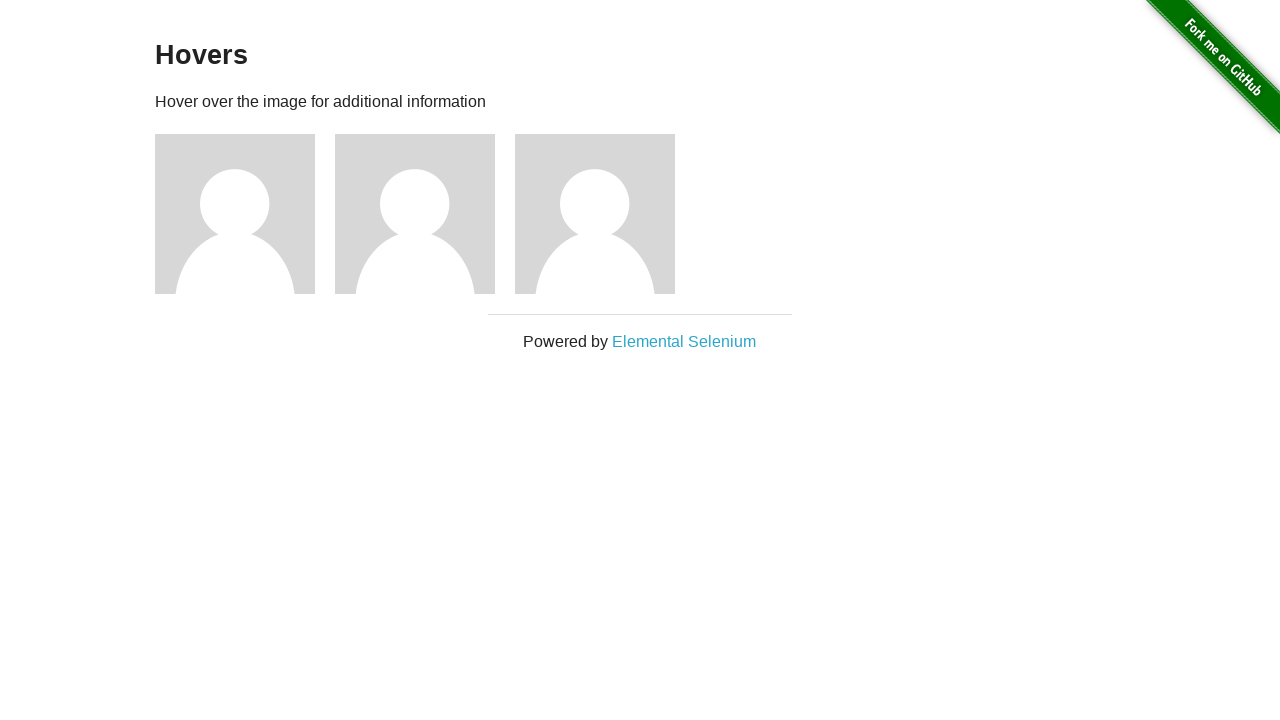

Hovered over the second figure element at (425, 214) on .figure:nth-child(4)
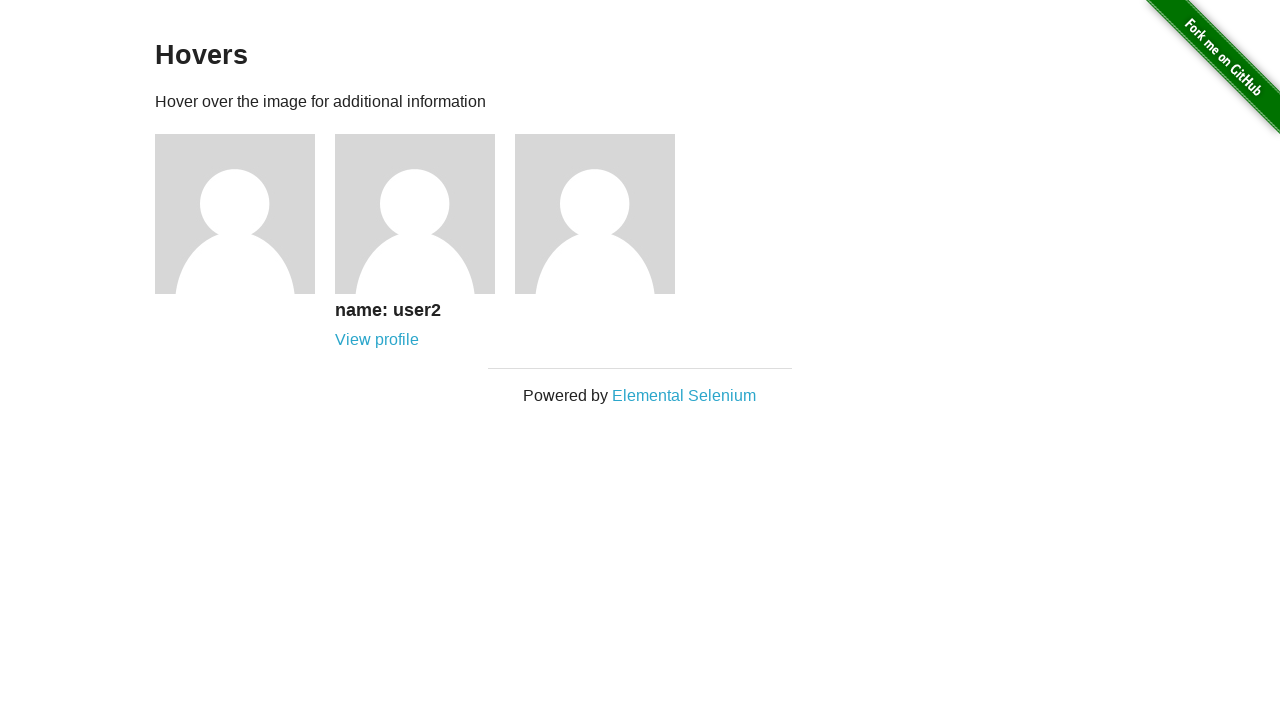

User details caption appeared on hover
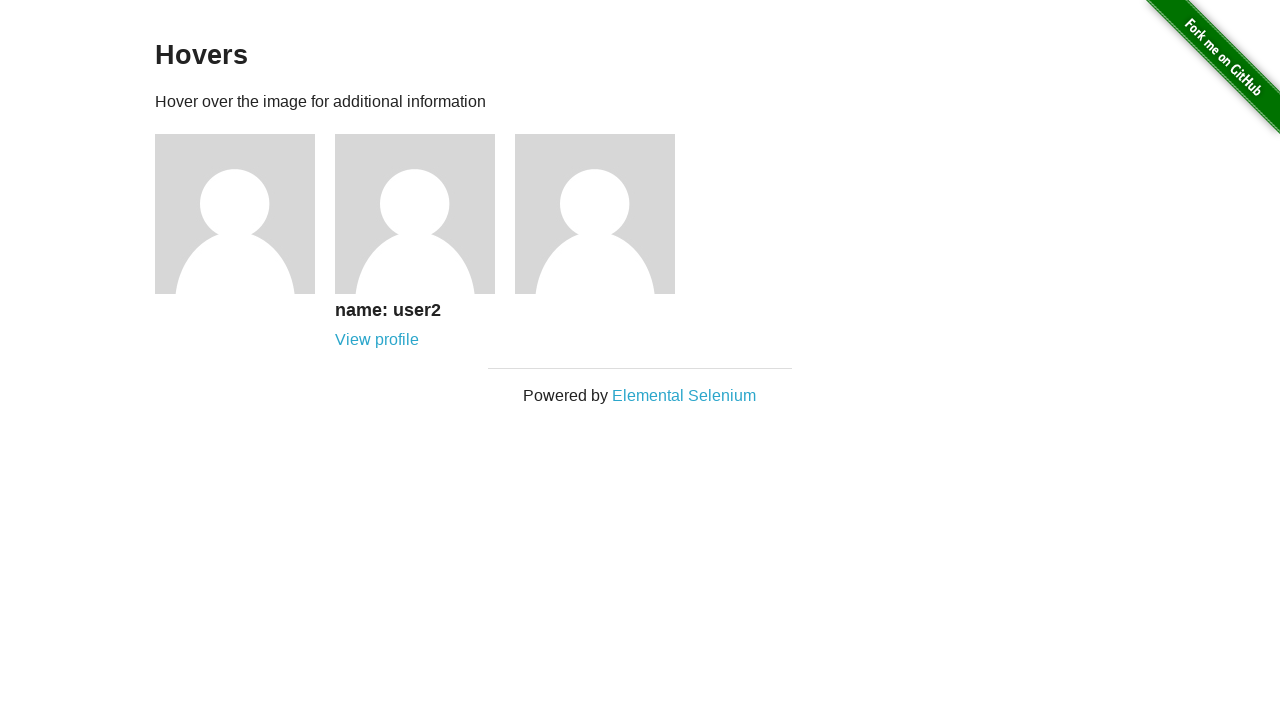

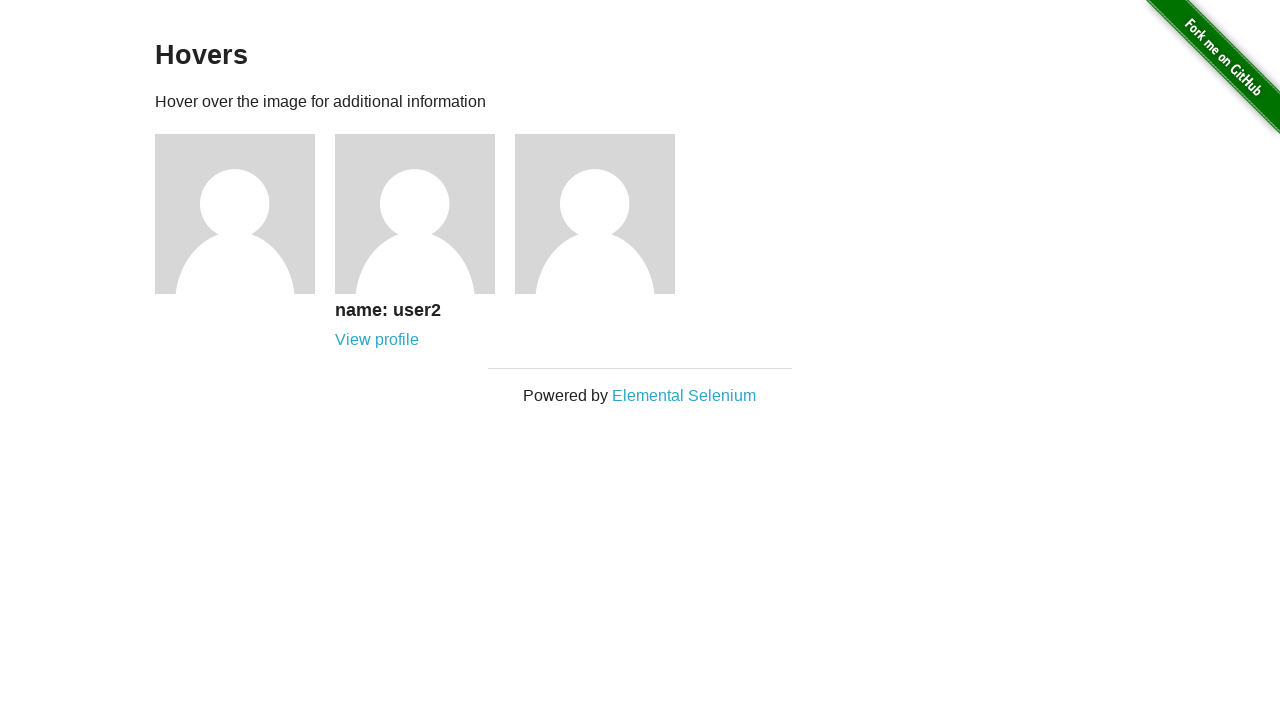